Tests a registration form by filling in first name, last name, email, selecting gender, entering phone number, and submitting the form

Starting URL: https://demo.automationtesting.in/Register.html

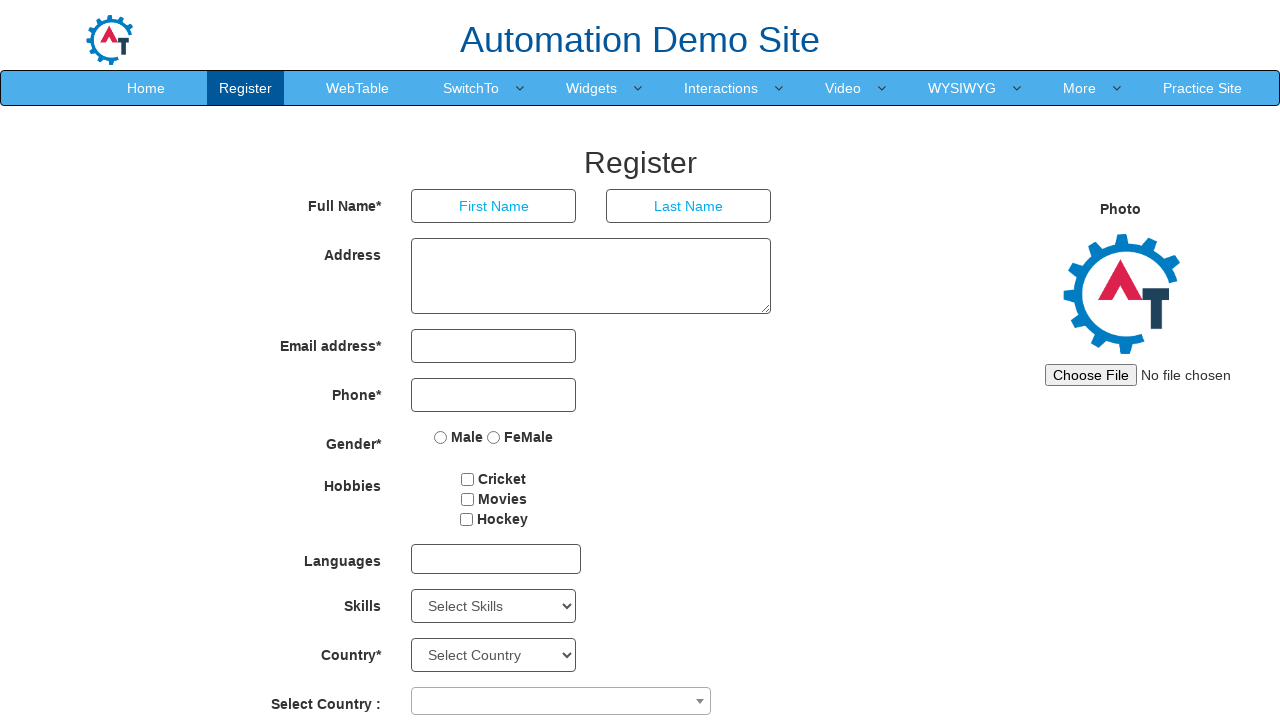

Filled first name field with 'Kuamr' on (//input[@type='text'])[1]
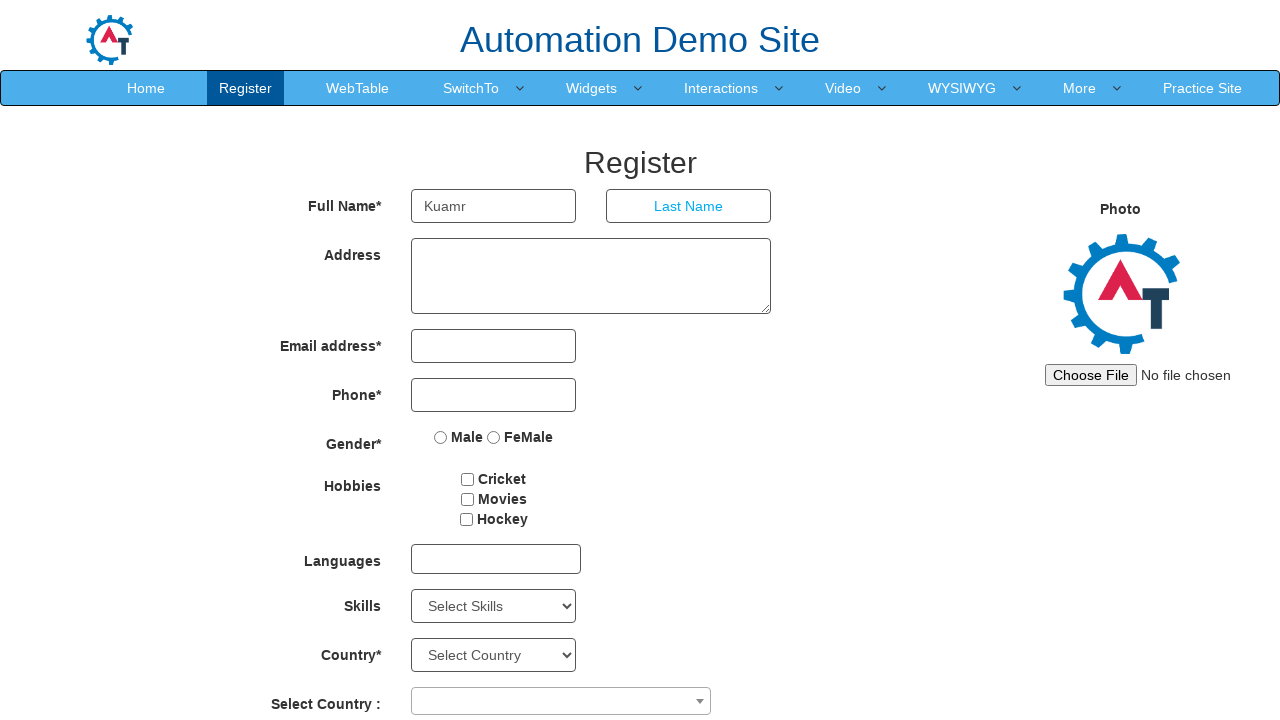

Filled last name field with 'A' on (//input[@type='text'])[2]
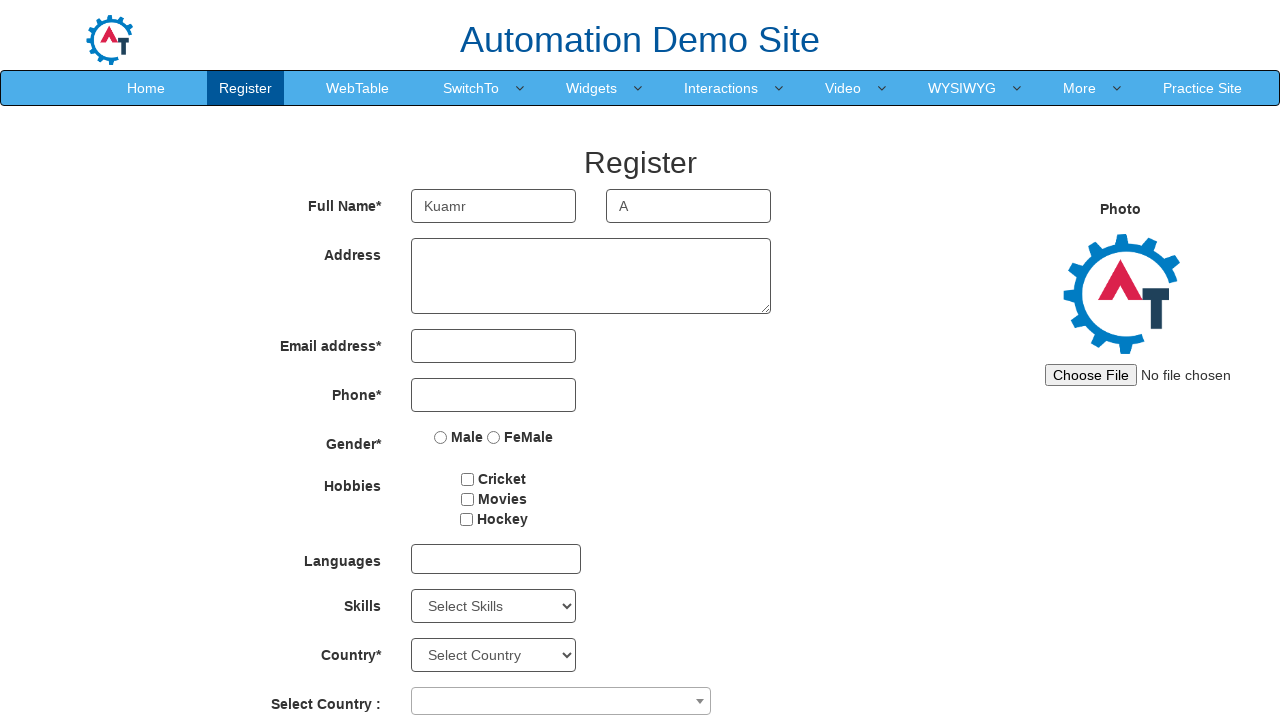

Filled email field with 'viratashok997@gmail.com' on input[type='email']
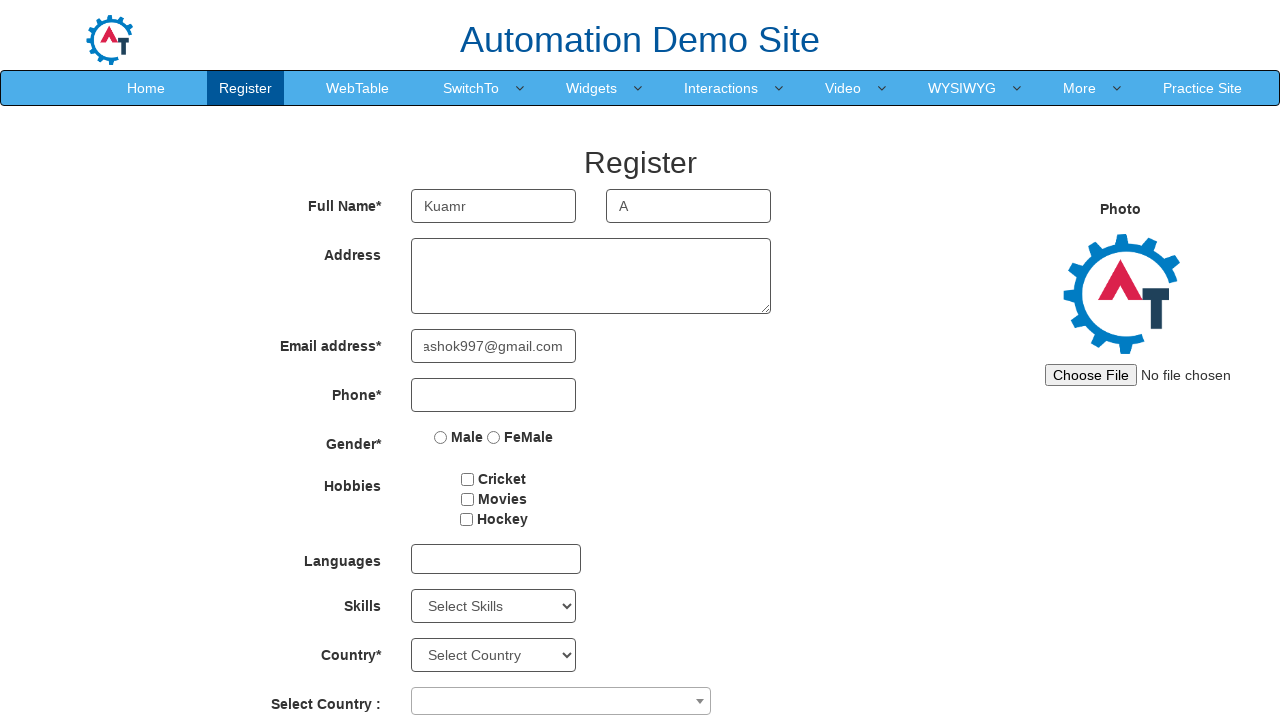

Selected gender (Male radio button) at (441, 437) on input[type='radio']
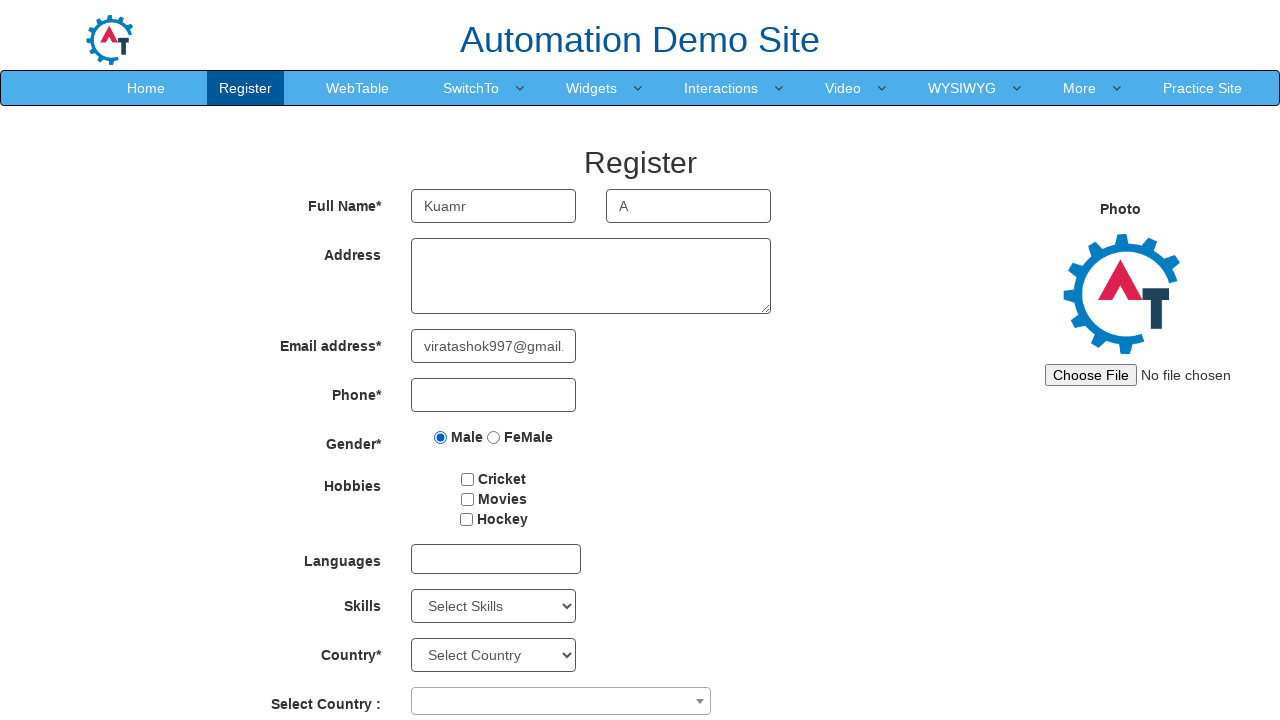

Filled phone number field with '9950483678' on input[type='tel']
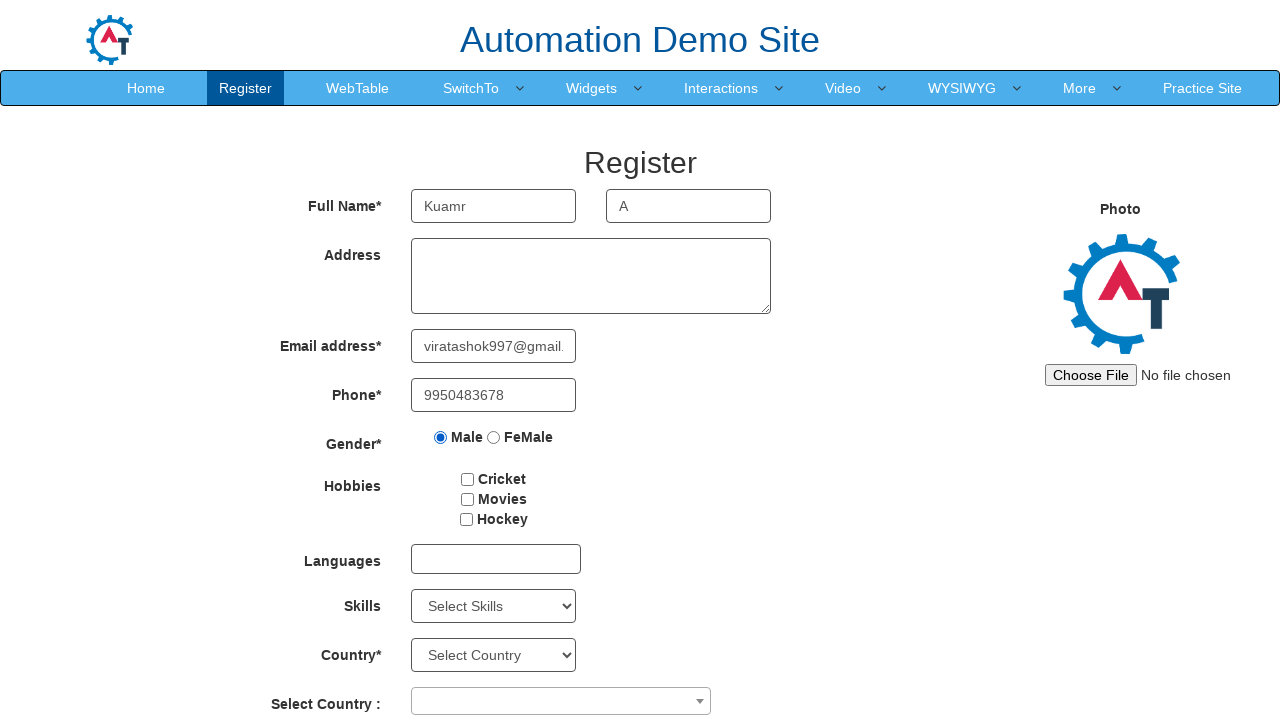

Clicked Submit button to complete registration at (572, 623) on button:has-text('Submit')
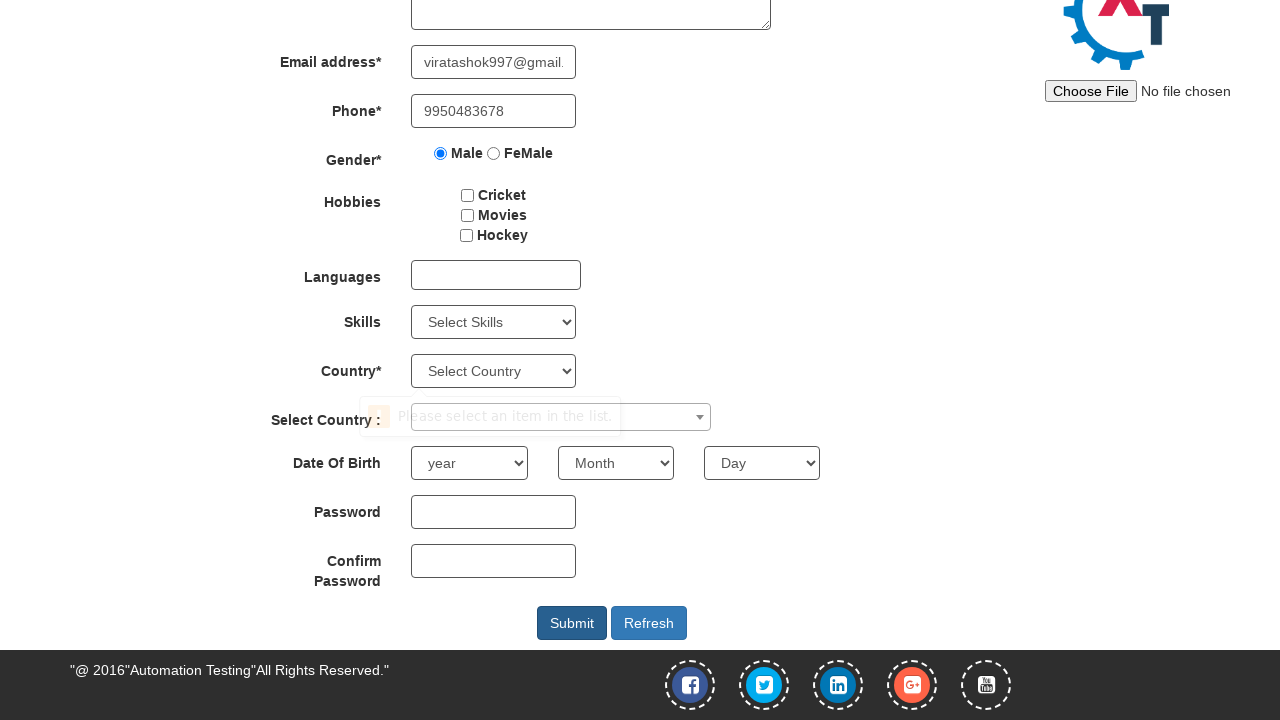

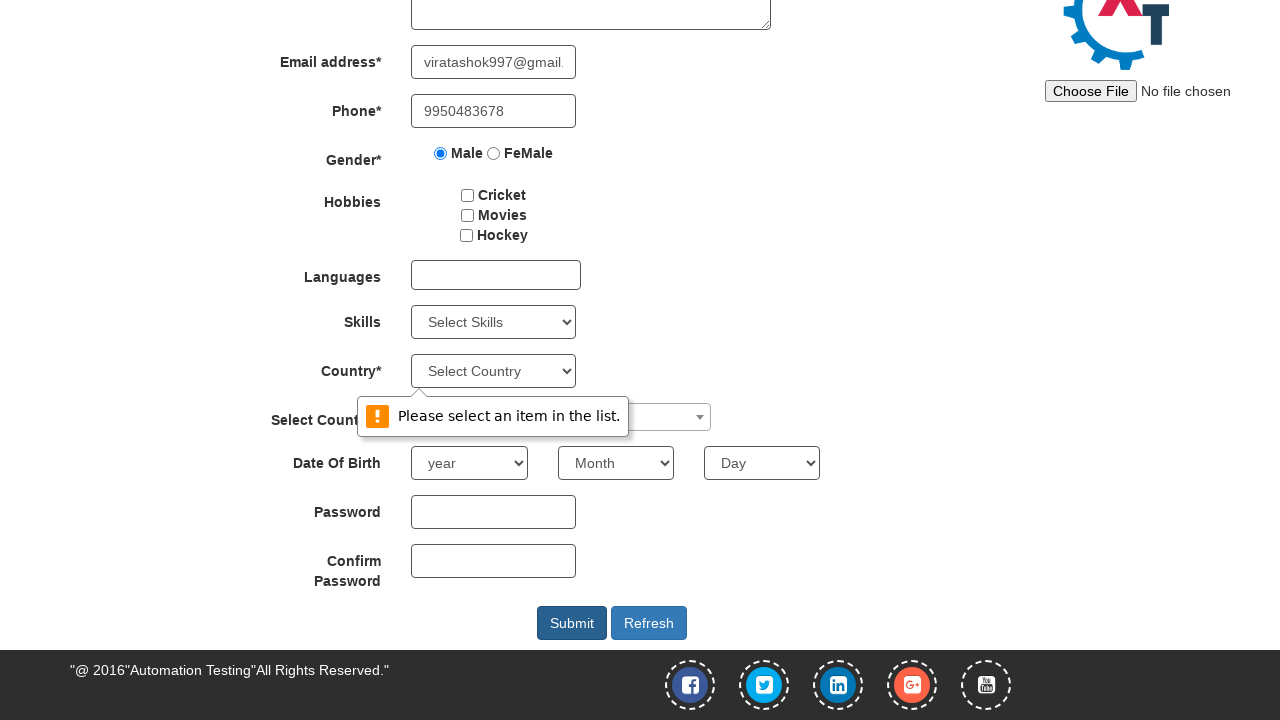